Tests iframe handling by clicking a Run button, switching to an iframe, and clicking a link within that iframe on W3Schools' Try It editor page

Starting URL: https://www.w3schools.com/html/tryit.asp?filename=tryhtml_links_w3schools

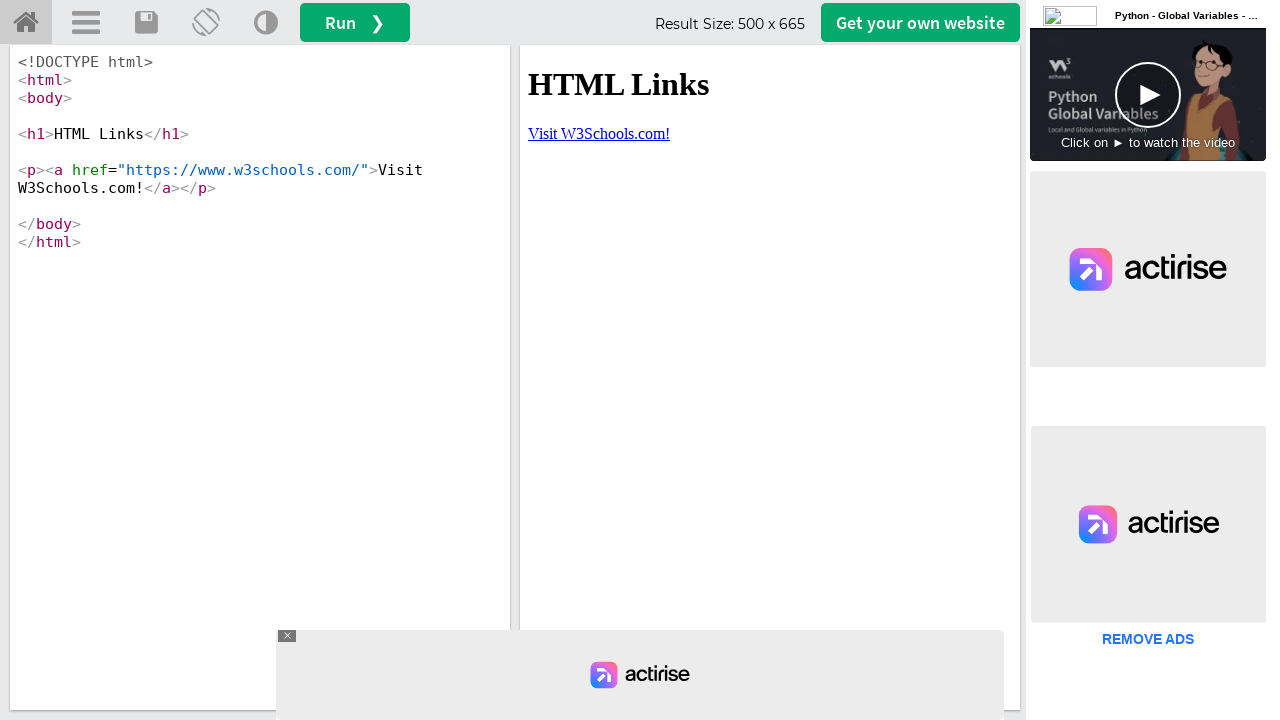

Clicked the Run button to execute HTML code at (355, 22) on button:has-text('Run')
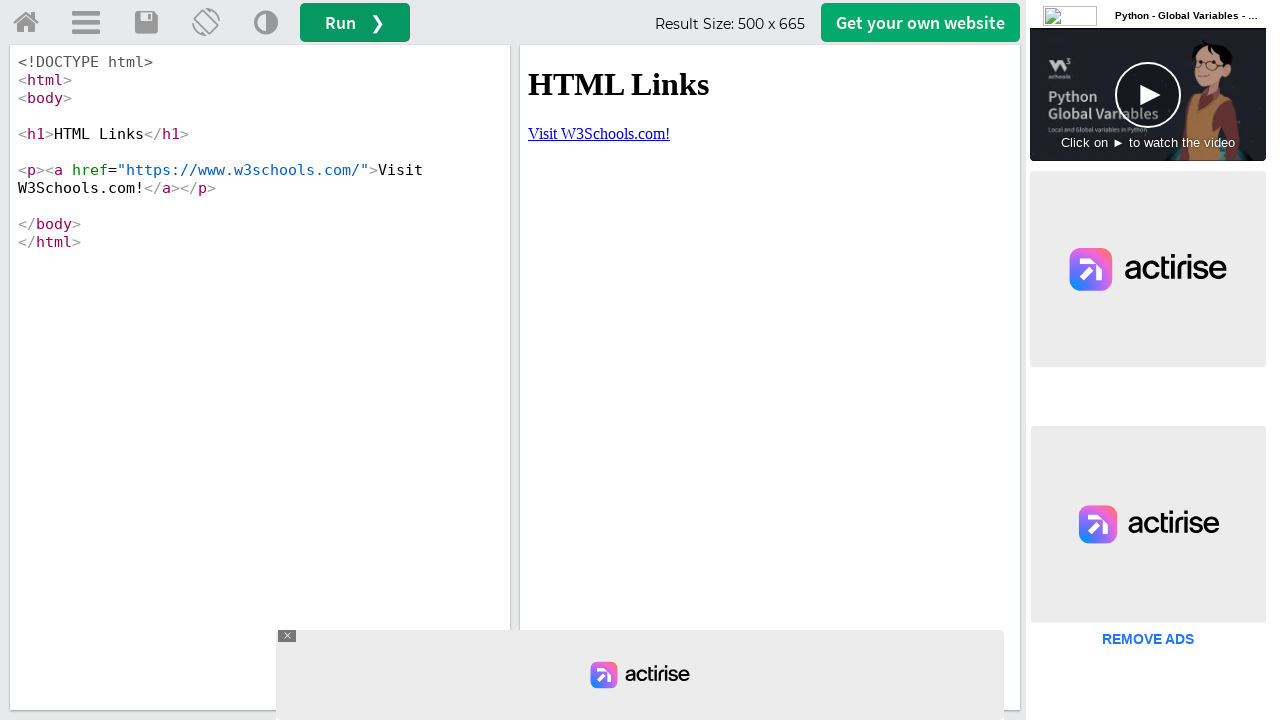

Located the iframeResult frame
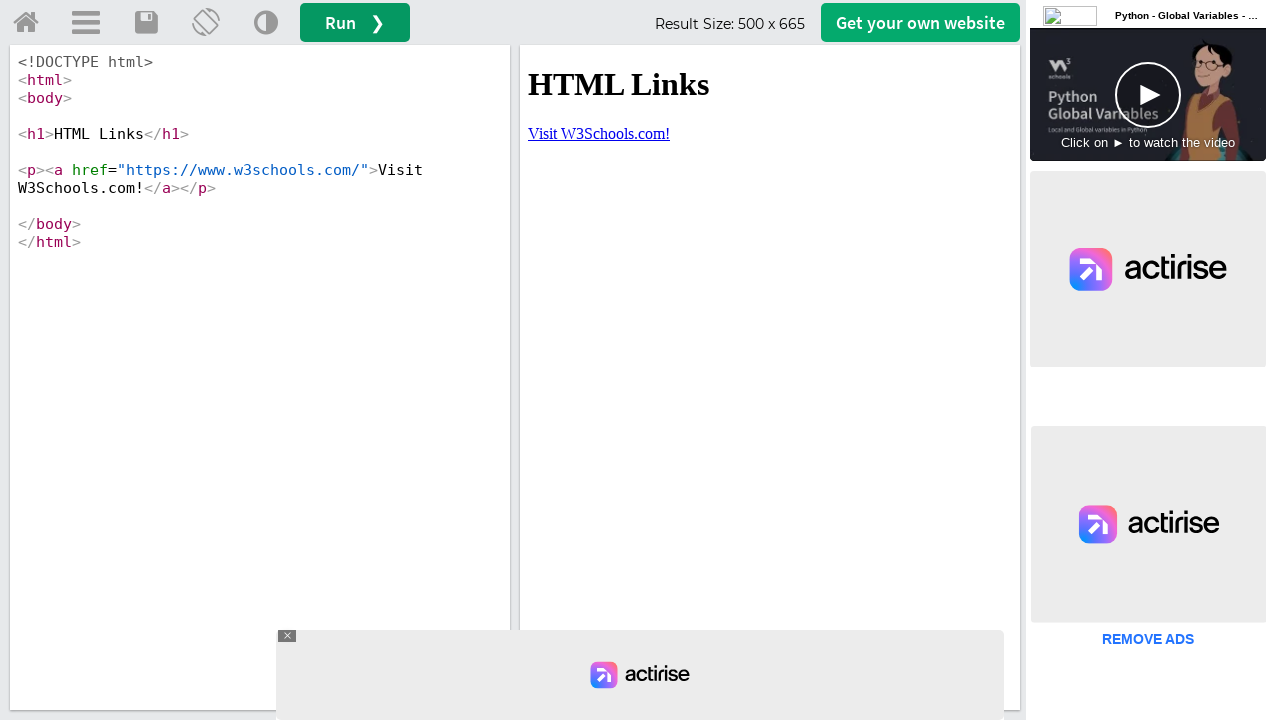

Clicked the 'Visit W3Schools.com!' link within the iframe at (599, 133) on #iframeResult >> internal:control=enter-frame >> text=Visit W3Schools.com!
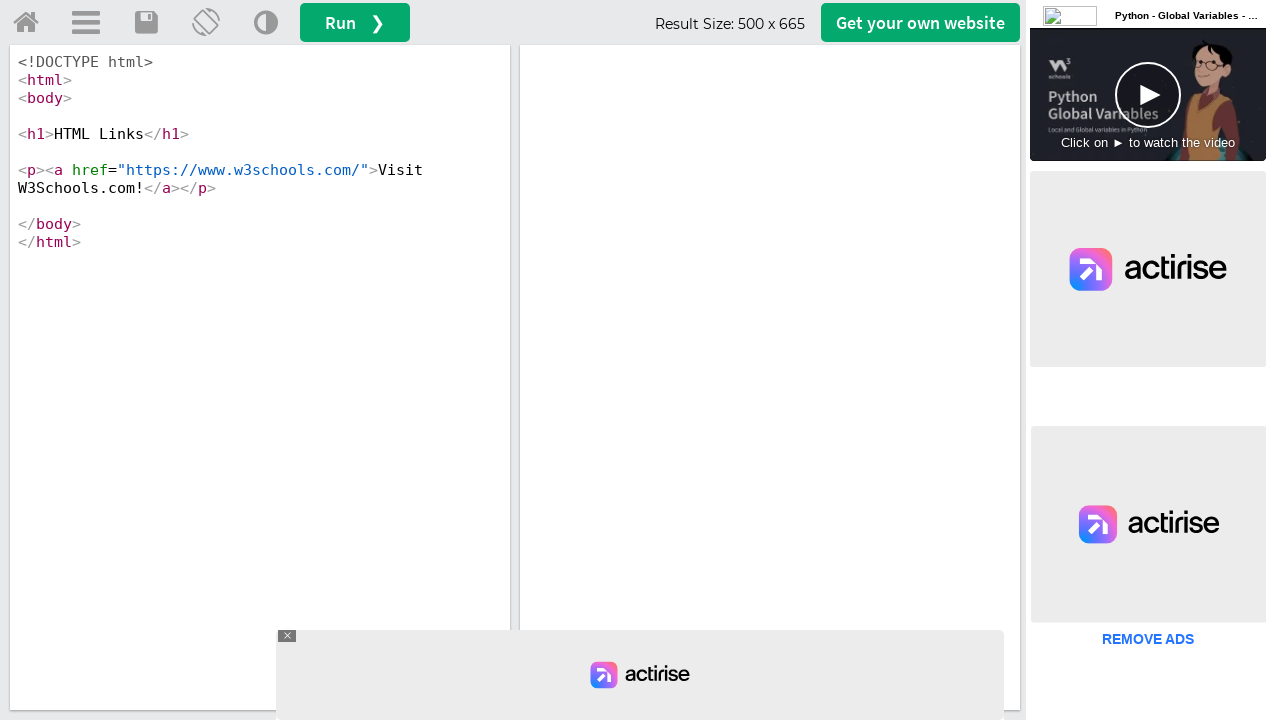

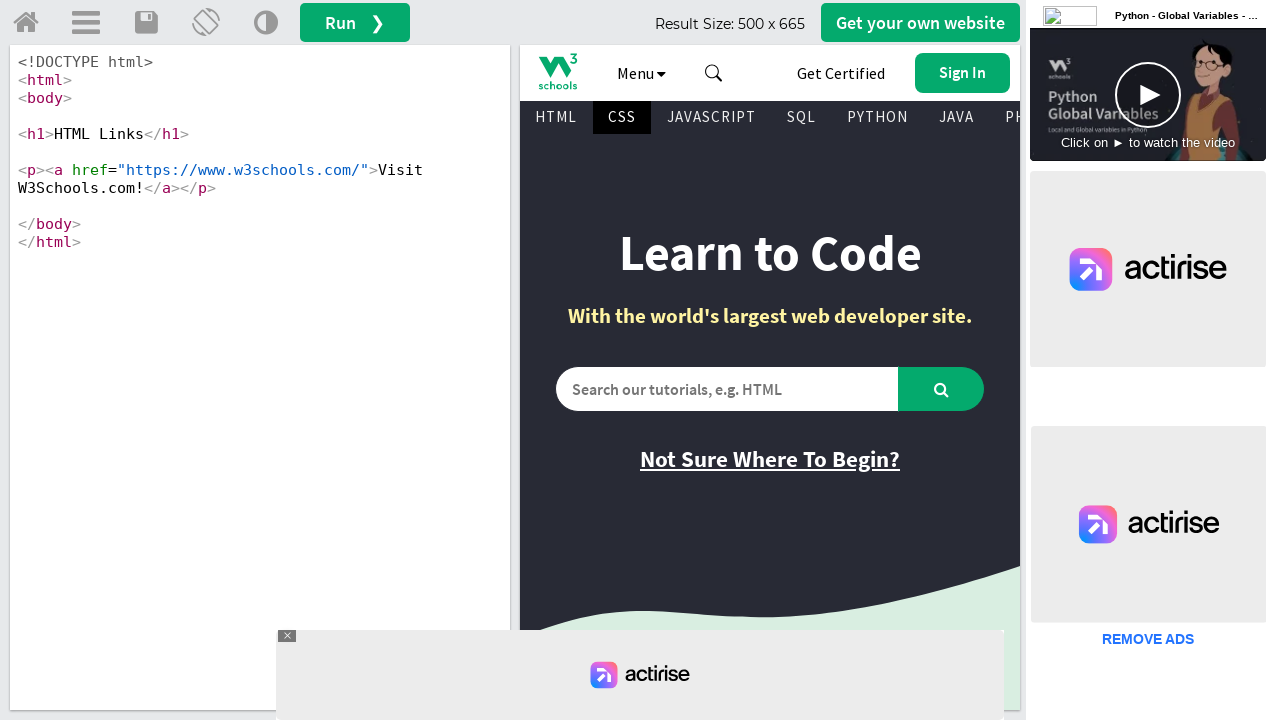